Tests removing the disabled attribute from a button and verifying it becomes enabled

Starting URL: https://getbootstrap.com/docs/4.0/components/buttons/#disabled-state

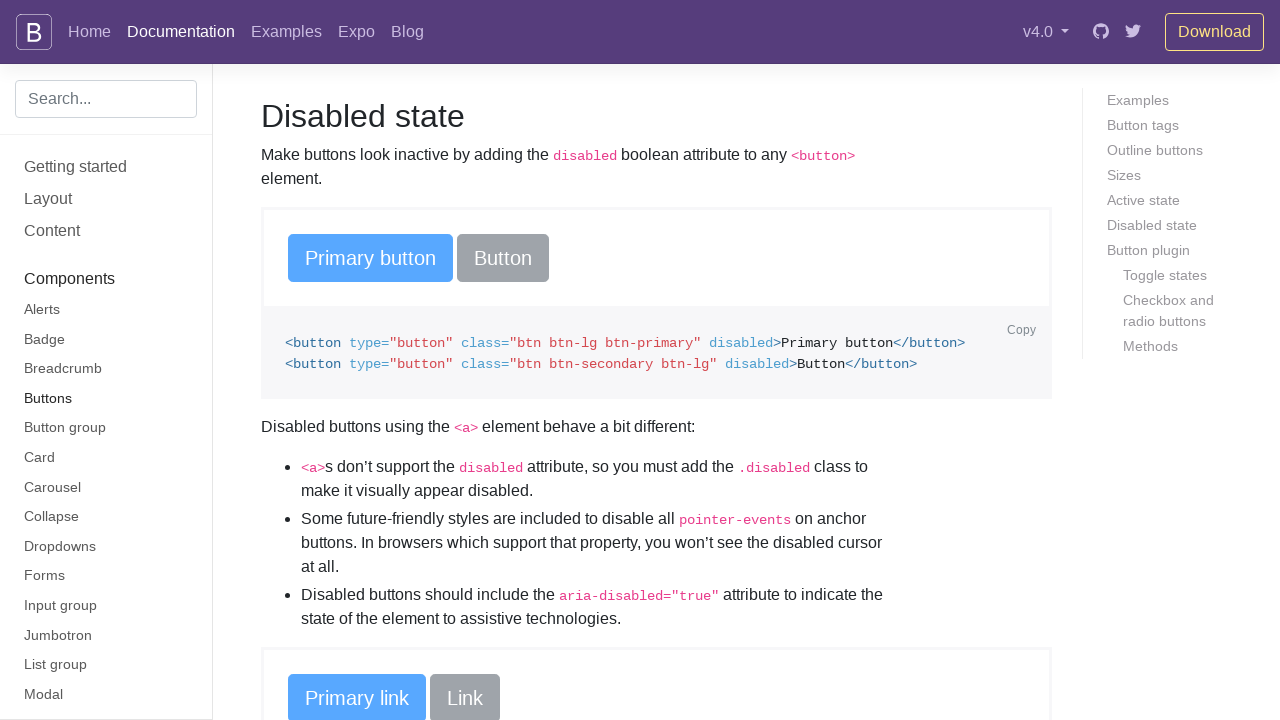

Waited for disabled buttons to load on Bootstrap buttons page
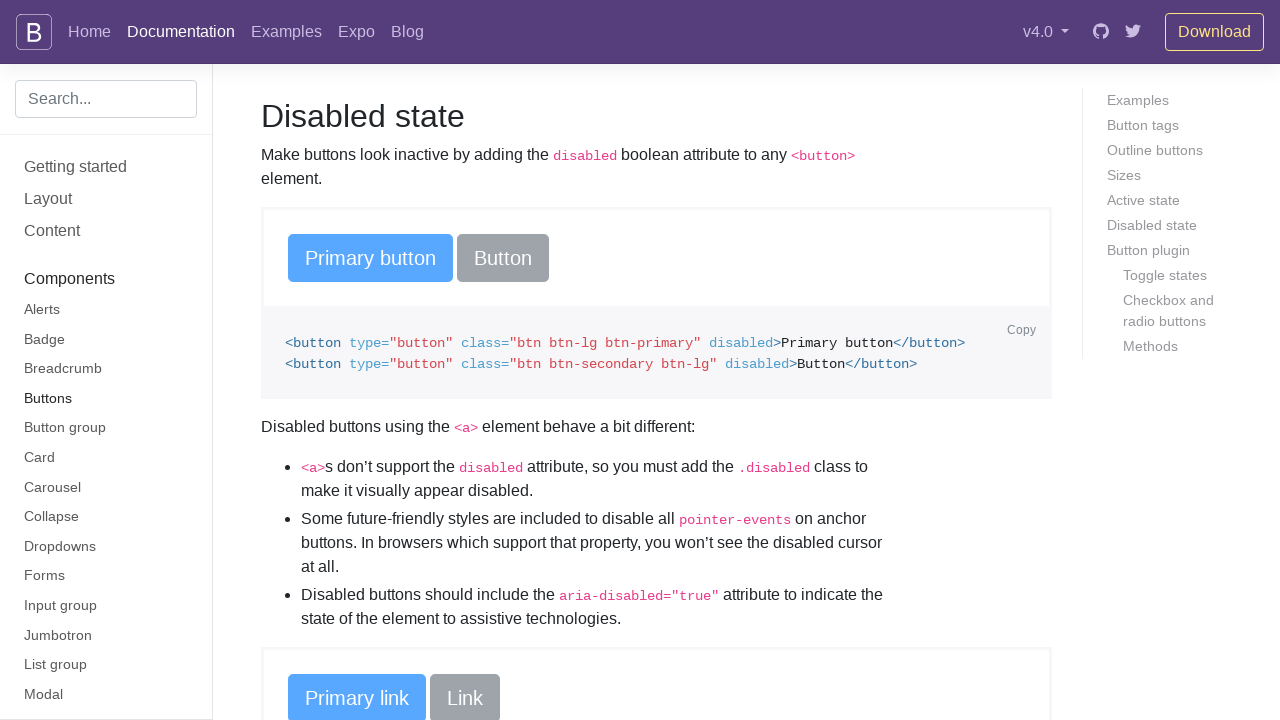

Removed disabled attribute from the third button using JavaScript
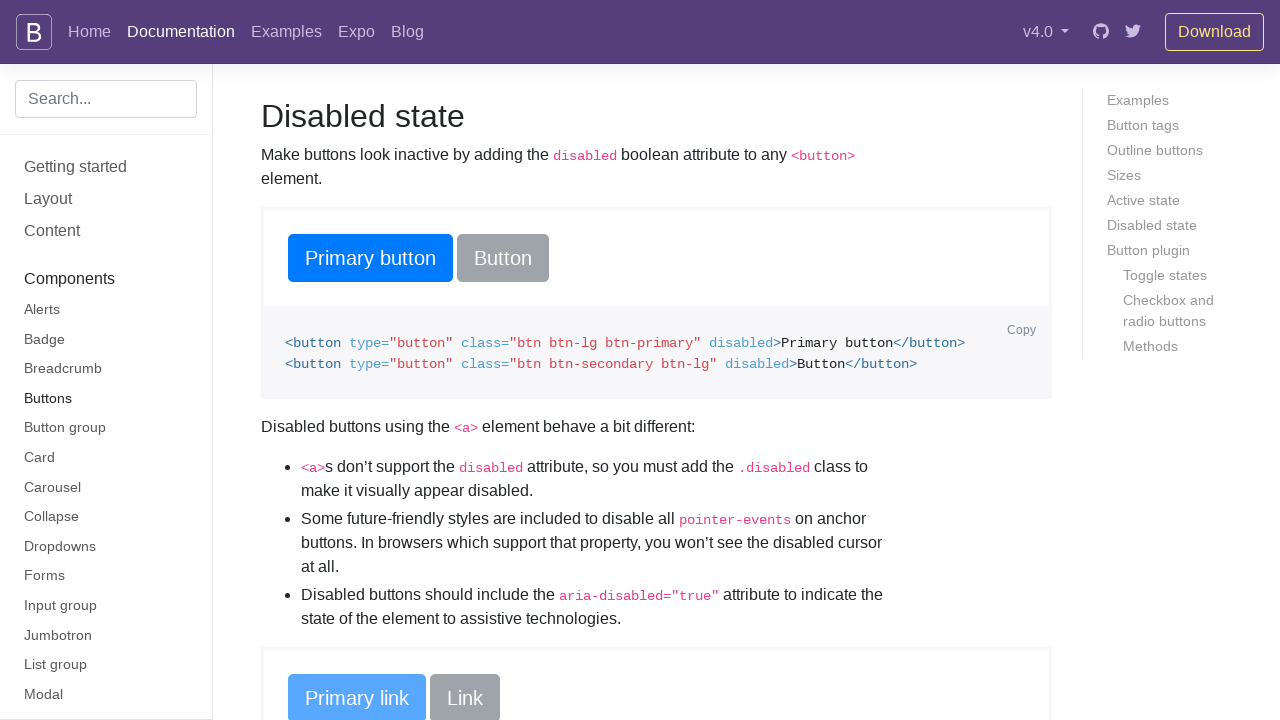

Verified that button is now enabled
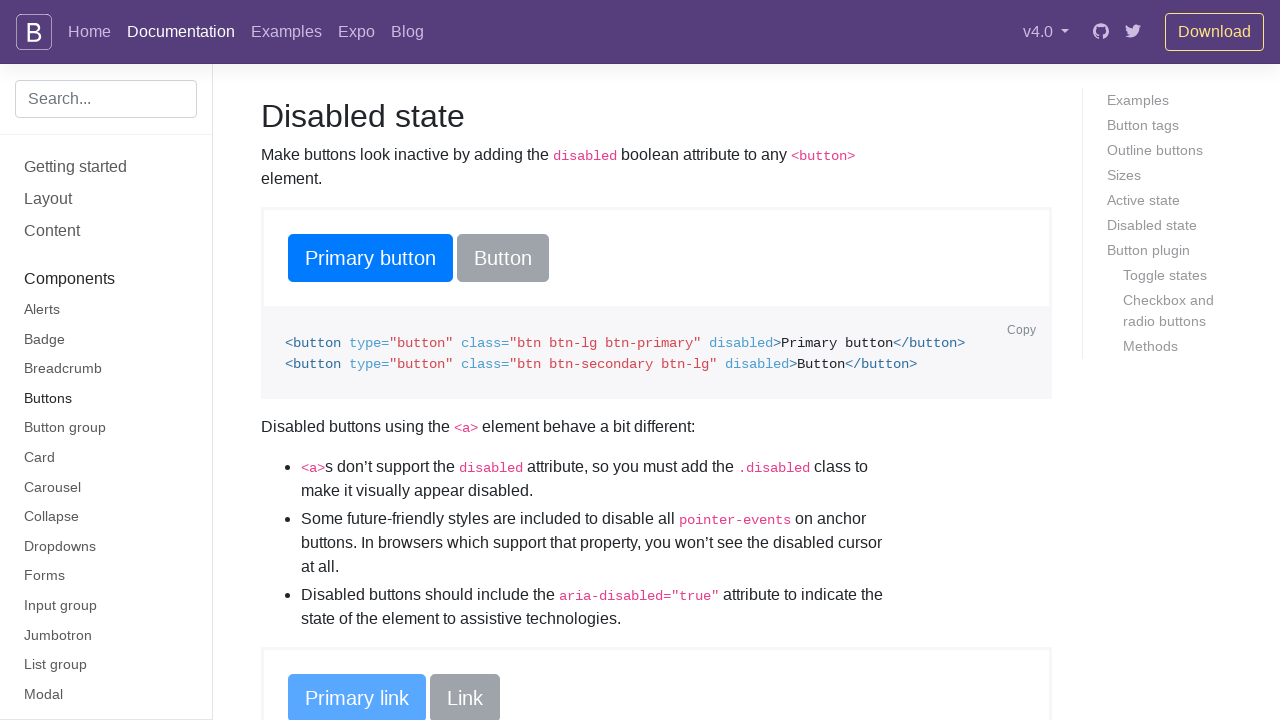

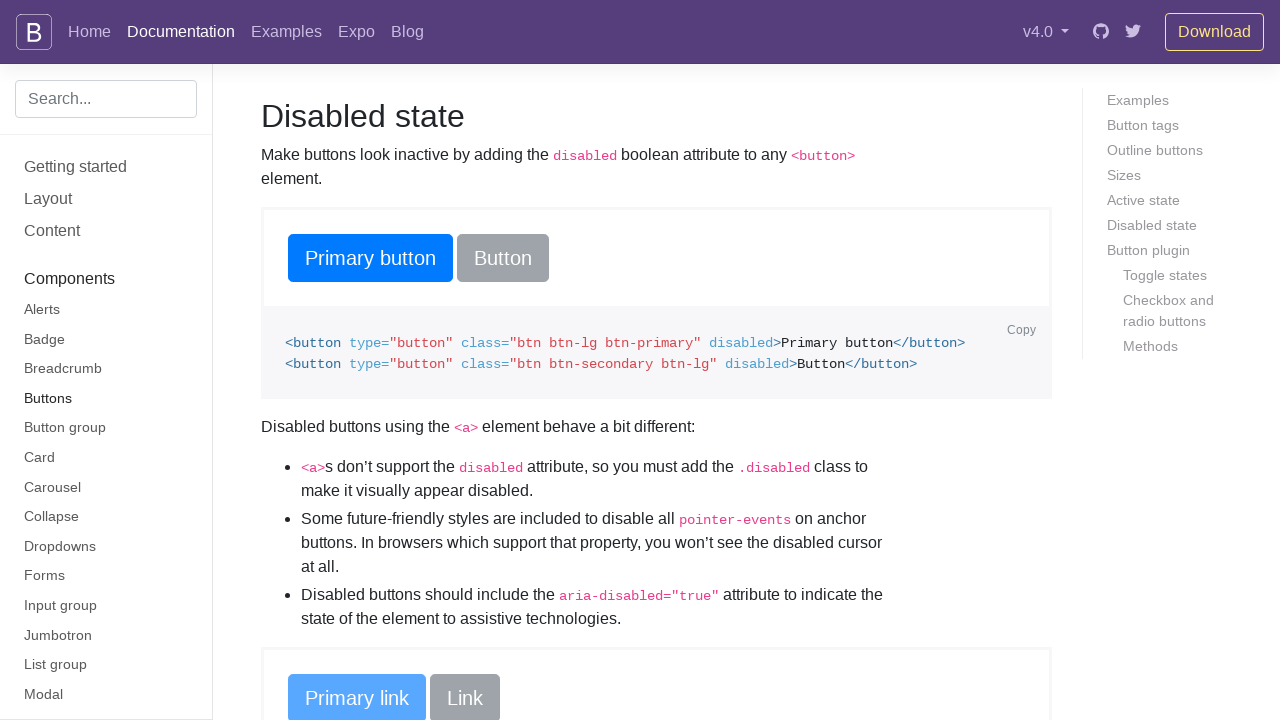